Verifies that the online payment section title displays "Онлайн пополнение без комиссии" on the MTS Belarus website

Starting URL: https://www.mts.by/

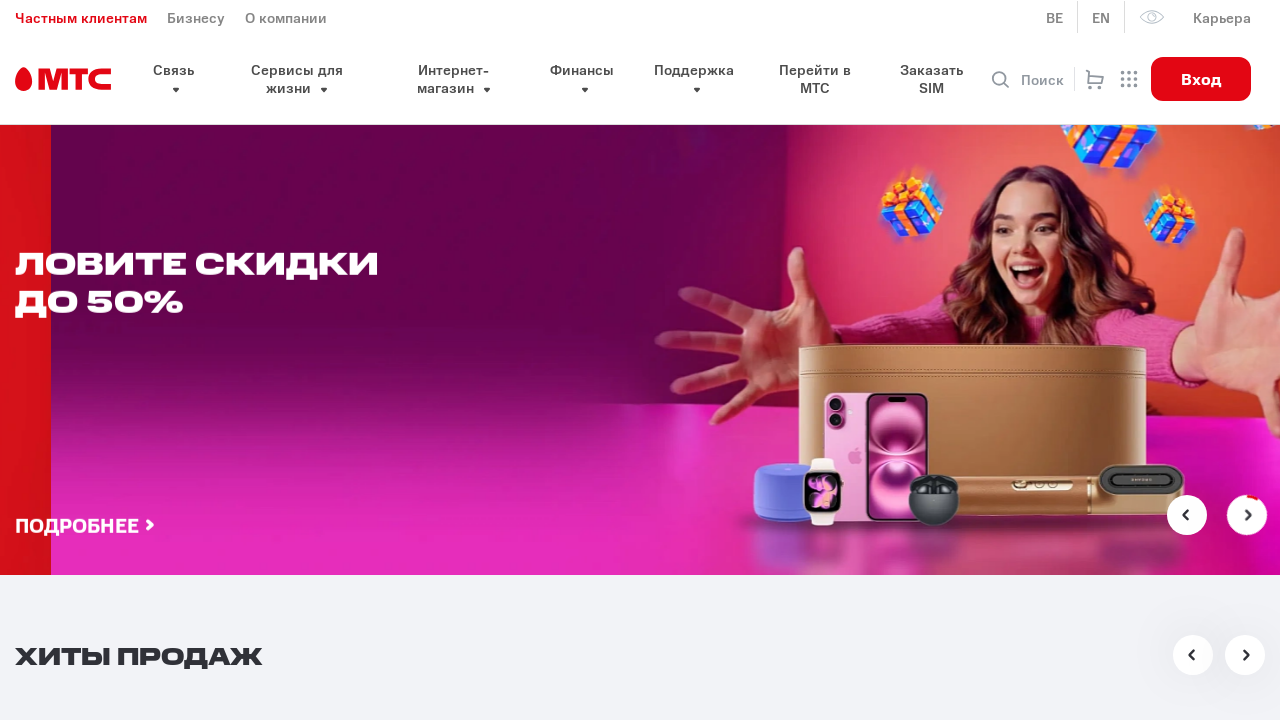

Located the paid section title element
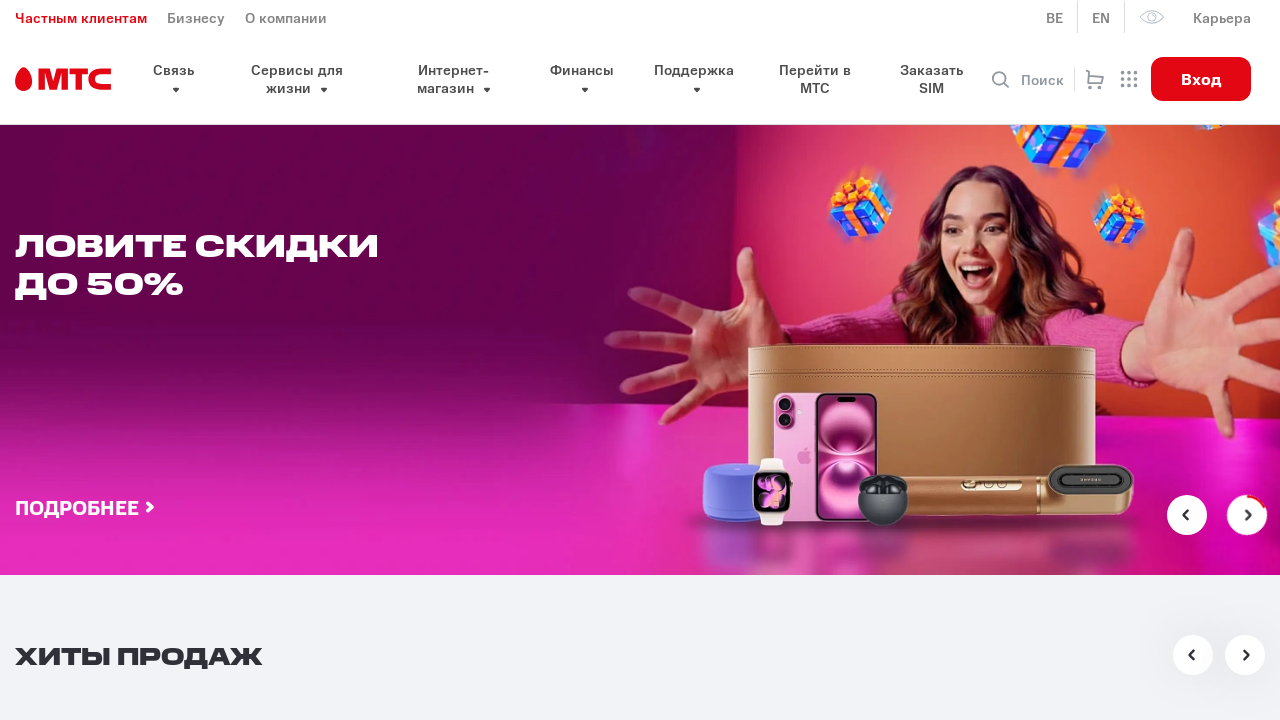

Waited for paid section title to be visible
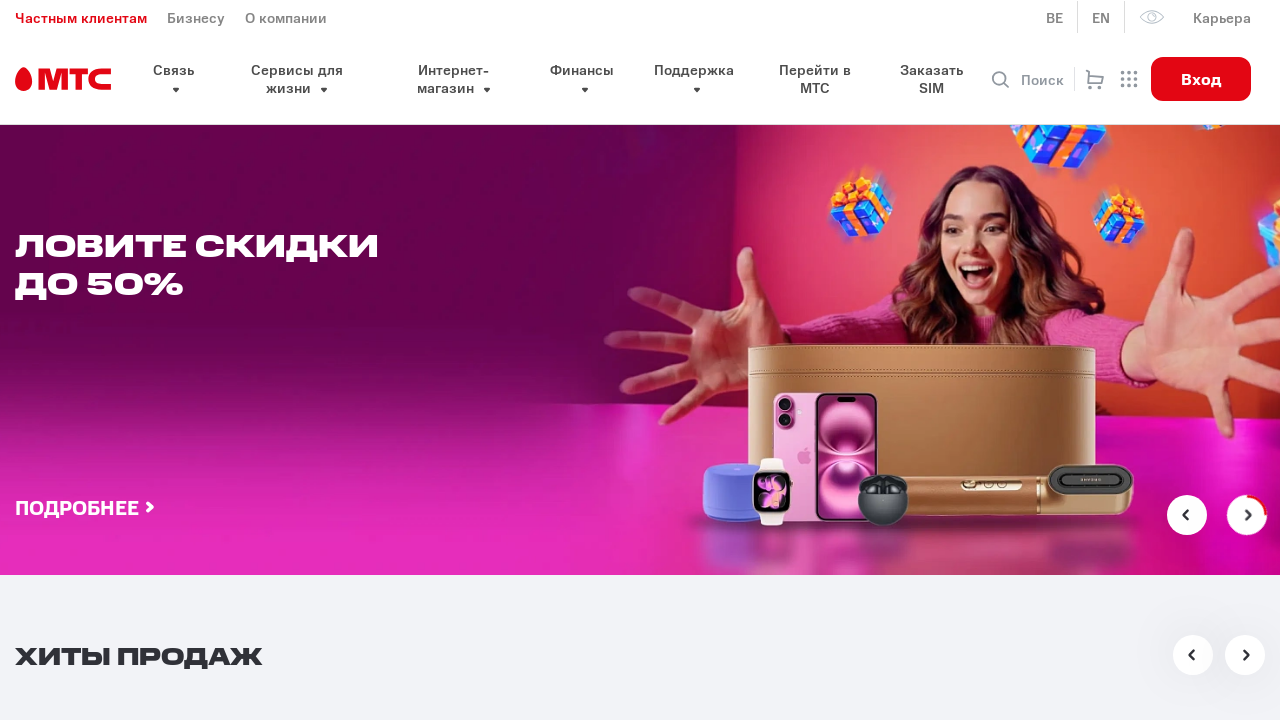

Extracted text content from paid section title
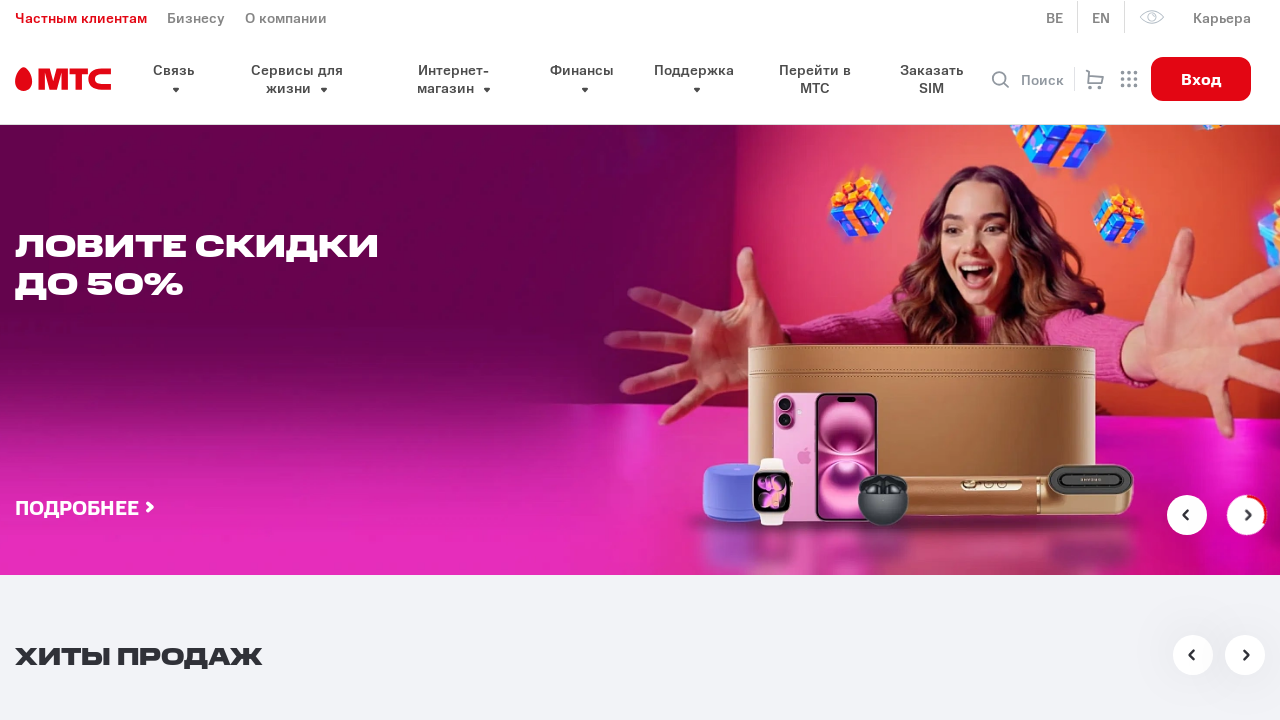

Verified paid section title displays 'Онлайн пополнение без комиссии'
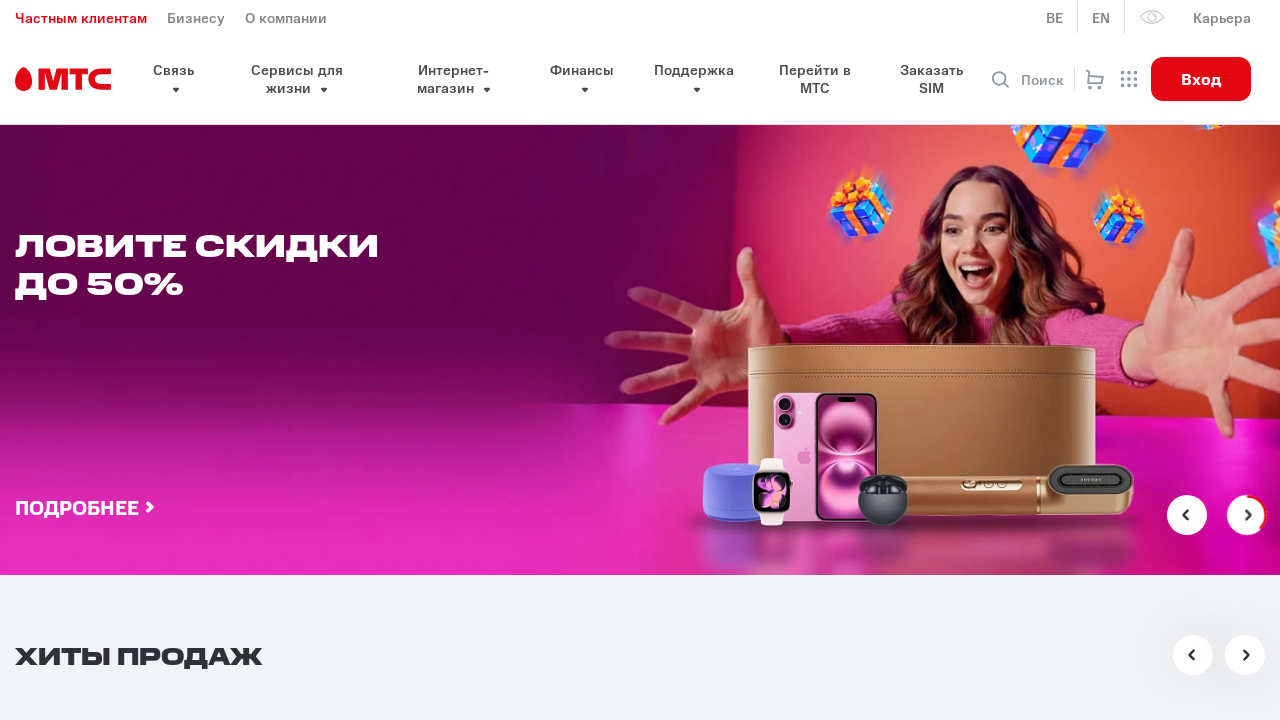

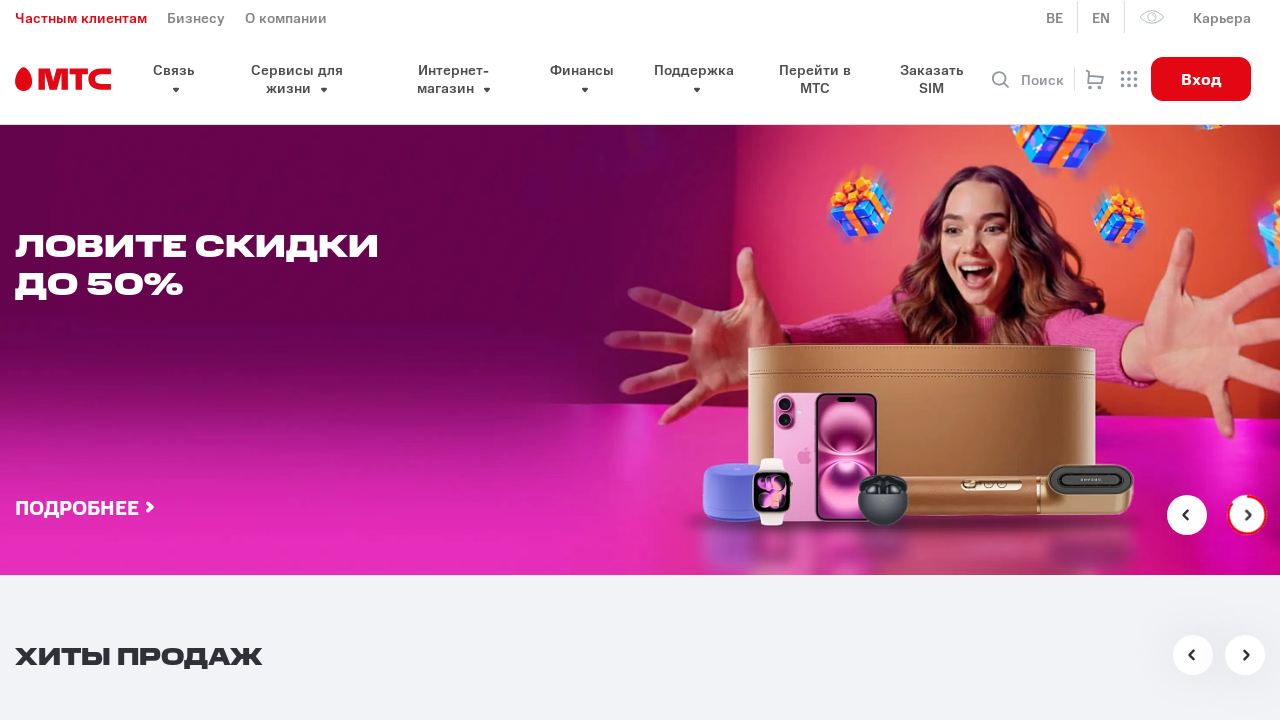